Tests drag and drop functionality by dragging a draggable element onto a droppable target within an iframe on the jQuery UI demo page

Starting URL: https://jqueryui.com/droppable/

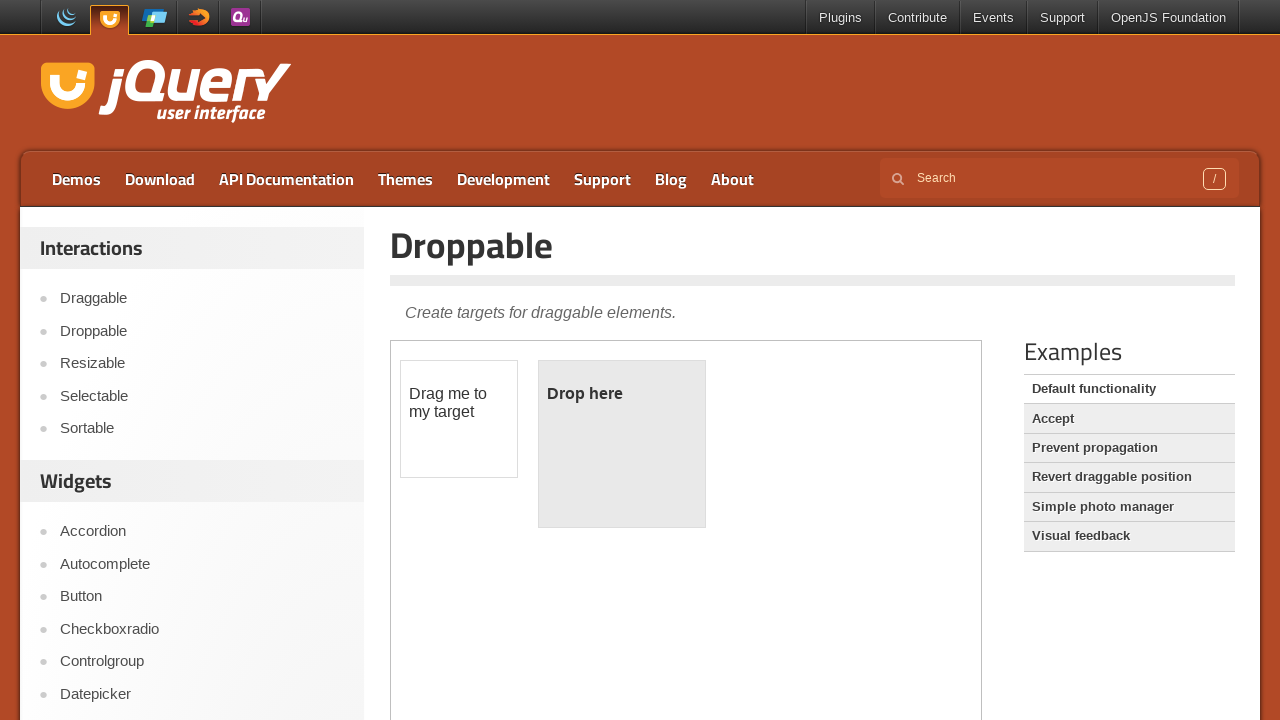

Located the iframe containing the drag and drop demo
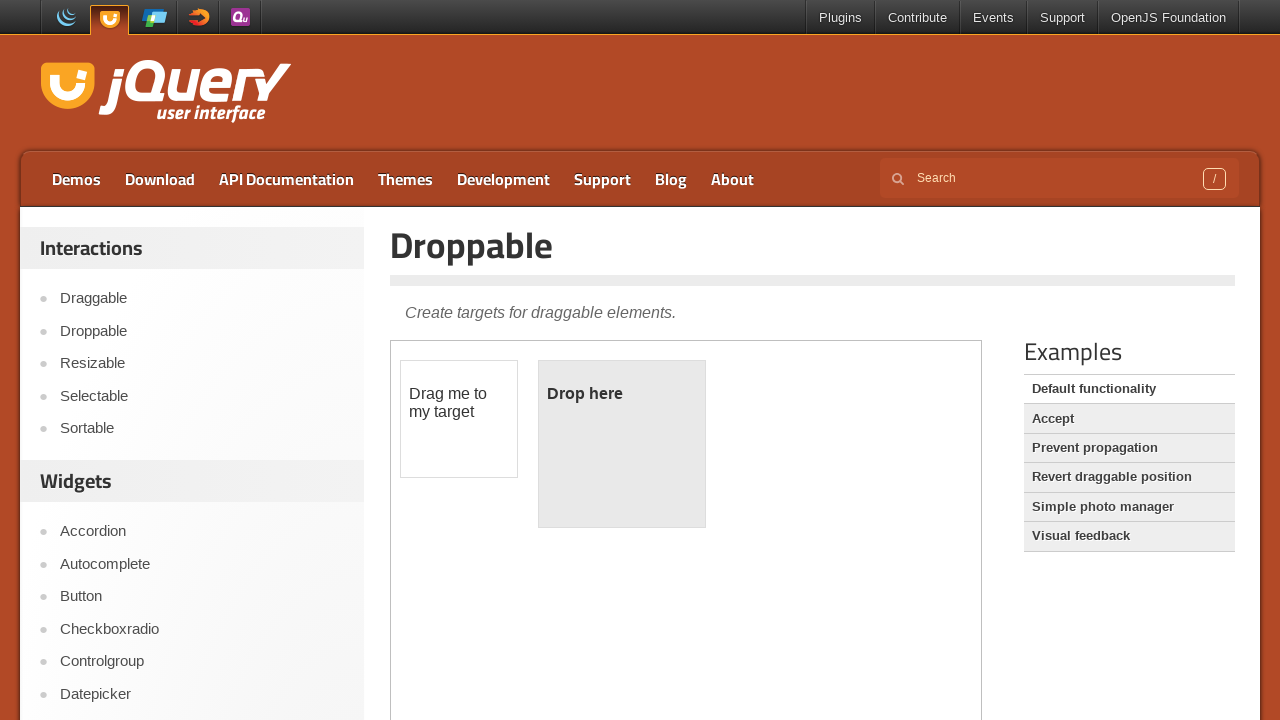

Located the draggable element (#draggable) within the iframe
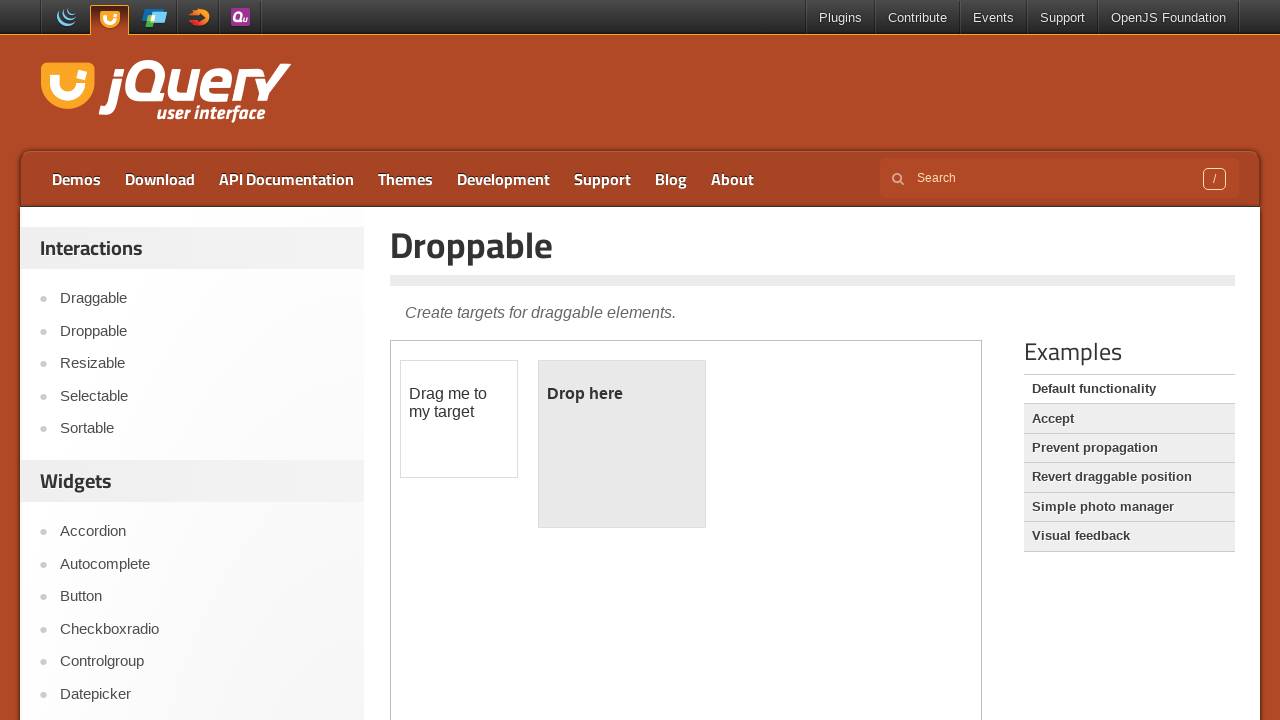

Located the droppable target element (#droppable) within the iframe
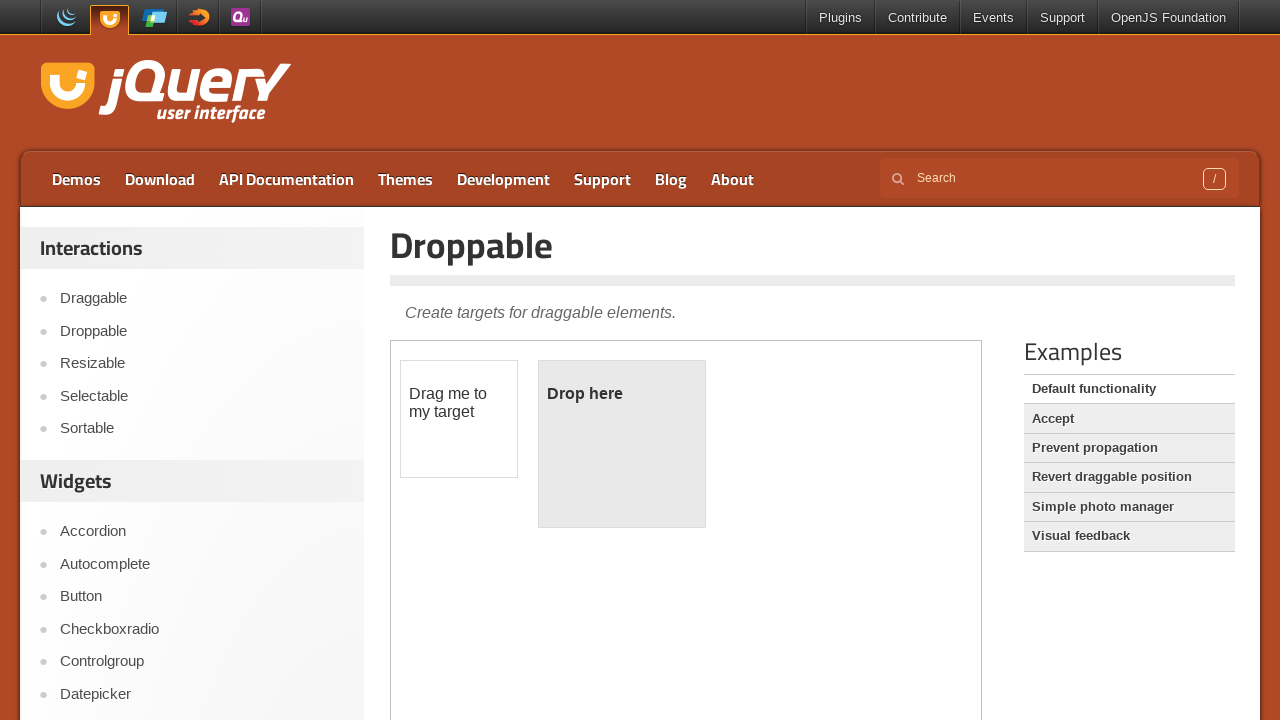

Performed drag and drop action from draggable to droppable element at (622, 444)
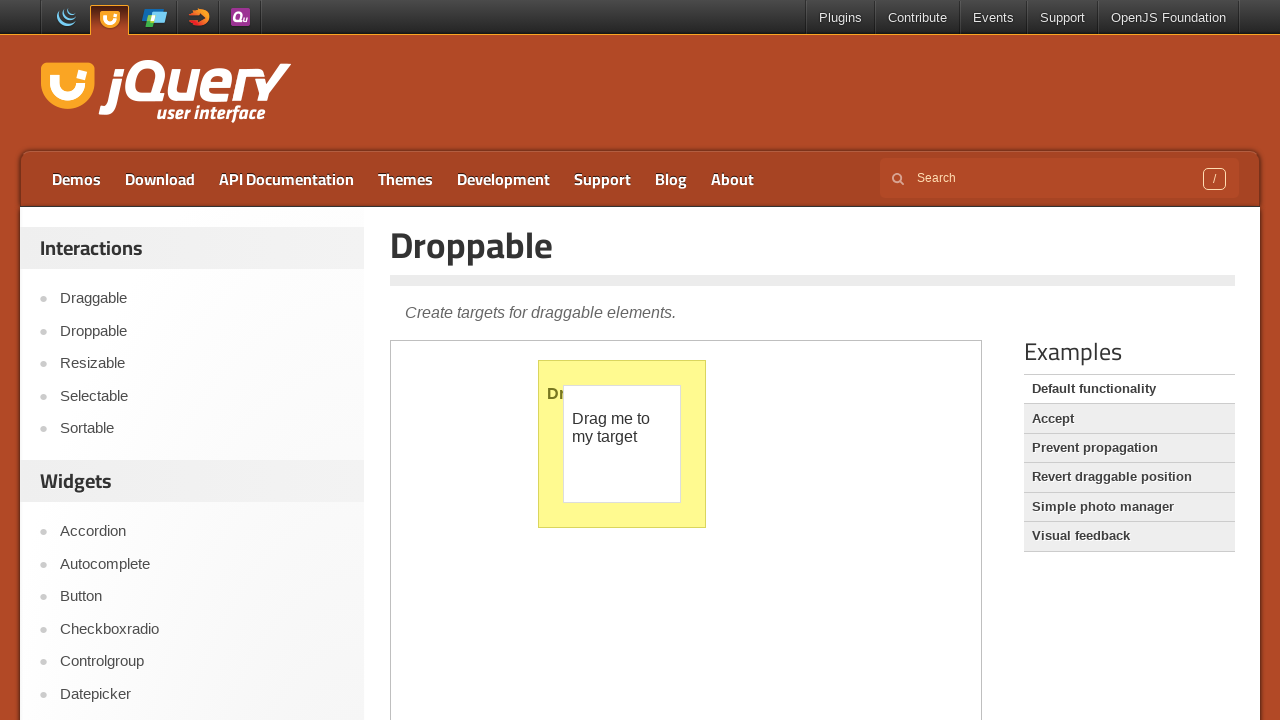

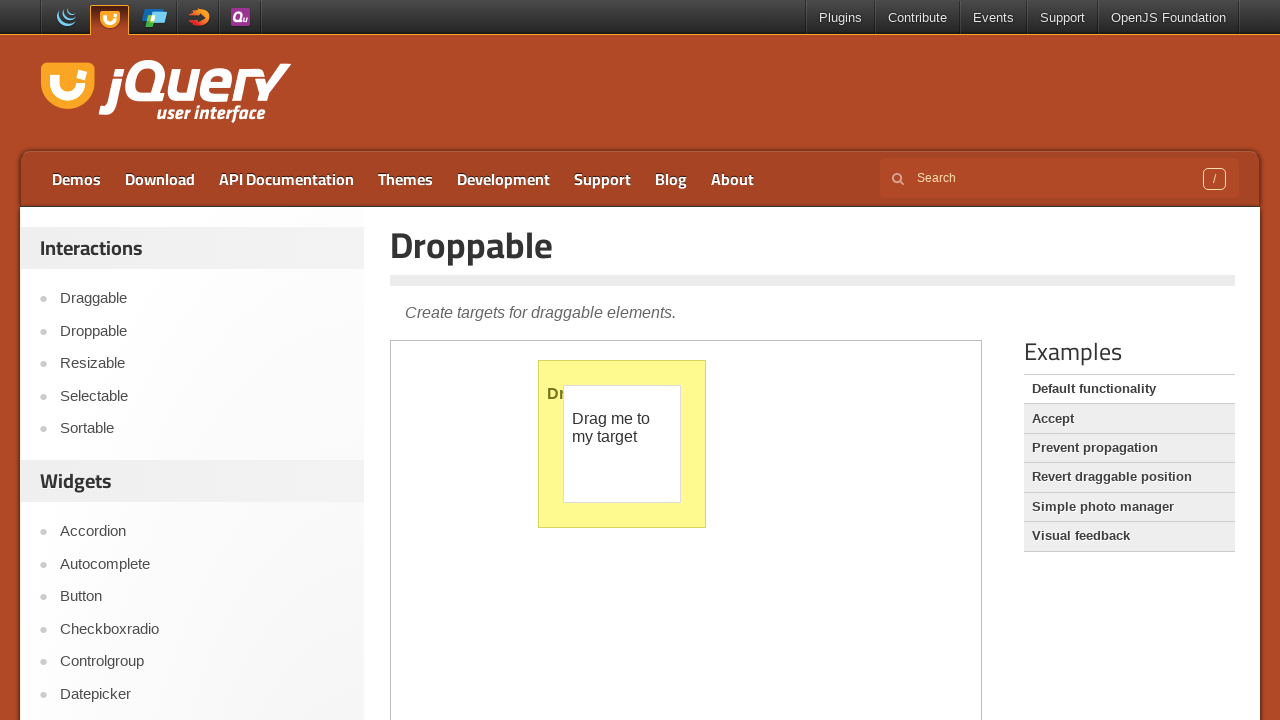